Fills out a form by entering username, password, selecting a country from dropdown, and submitting the form

Starting URL: https://osstep.github.io/locator_getbyrole

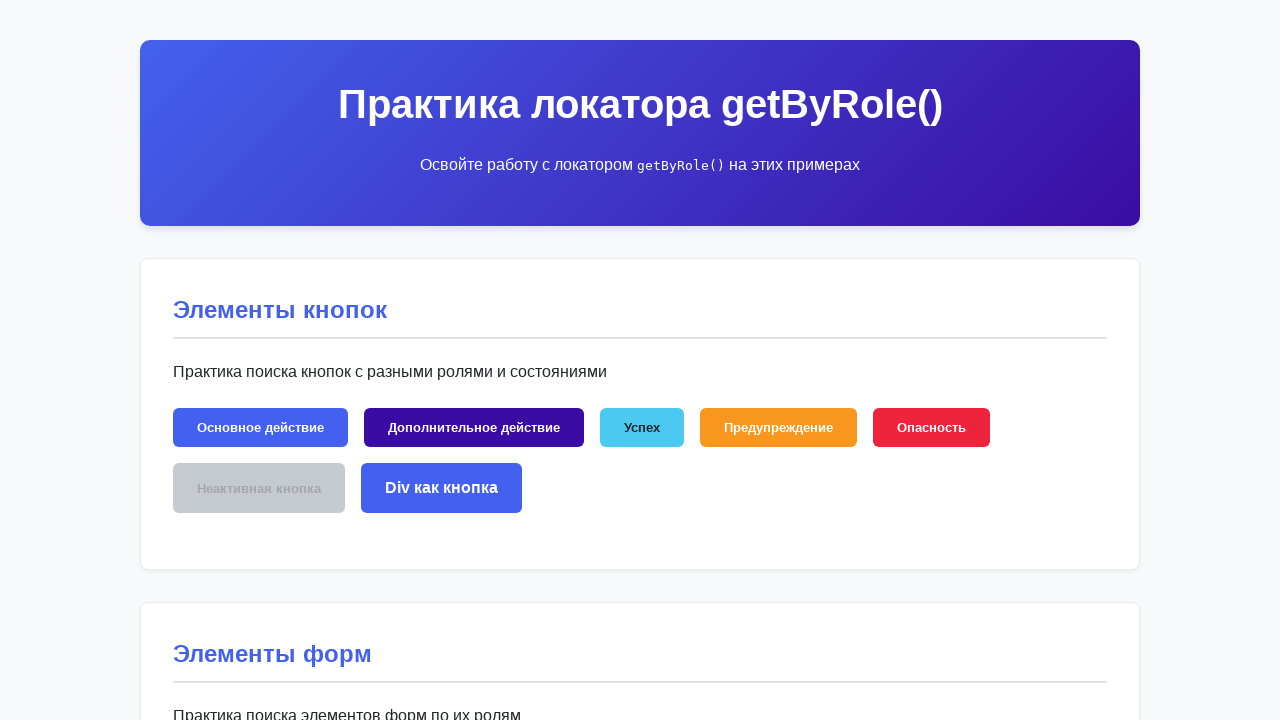

Filled username field with 'тест' on internal:role=textbox[name="Имя пользователя"i]
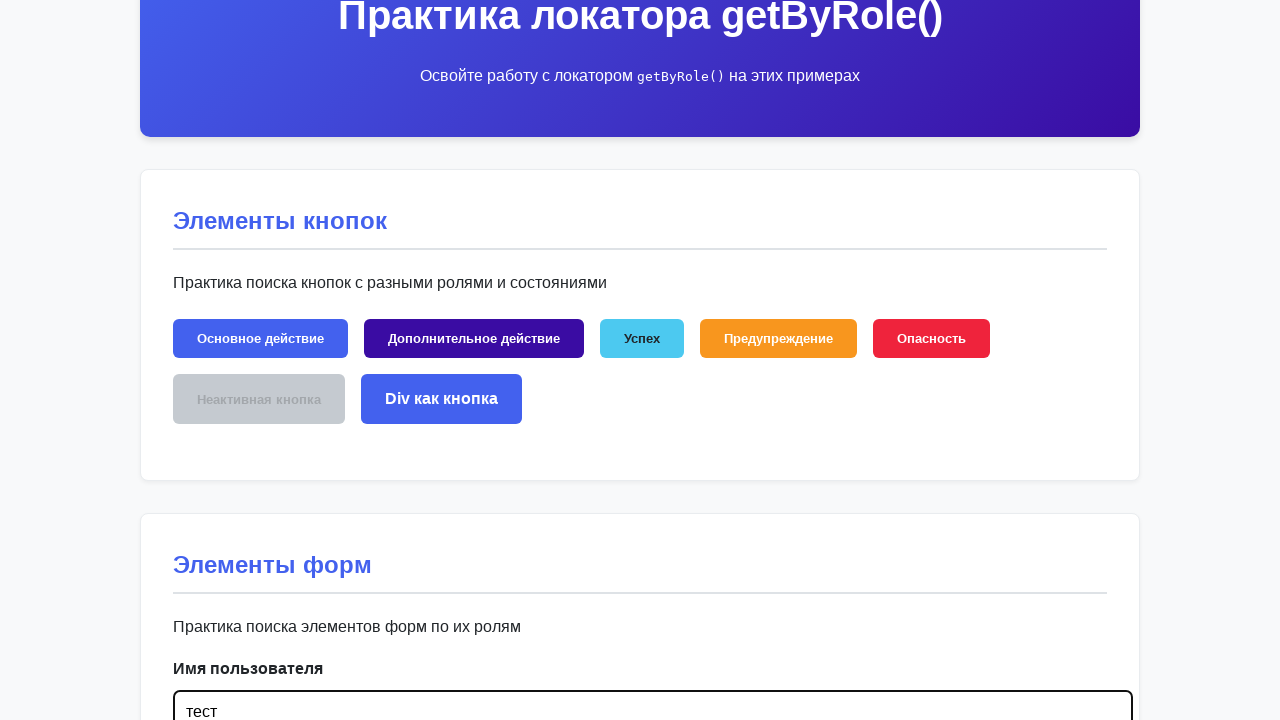

Filled password field with 'пароль123' on internal:role=textbox[name="Пароль"i]
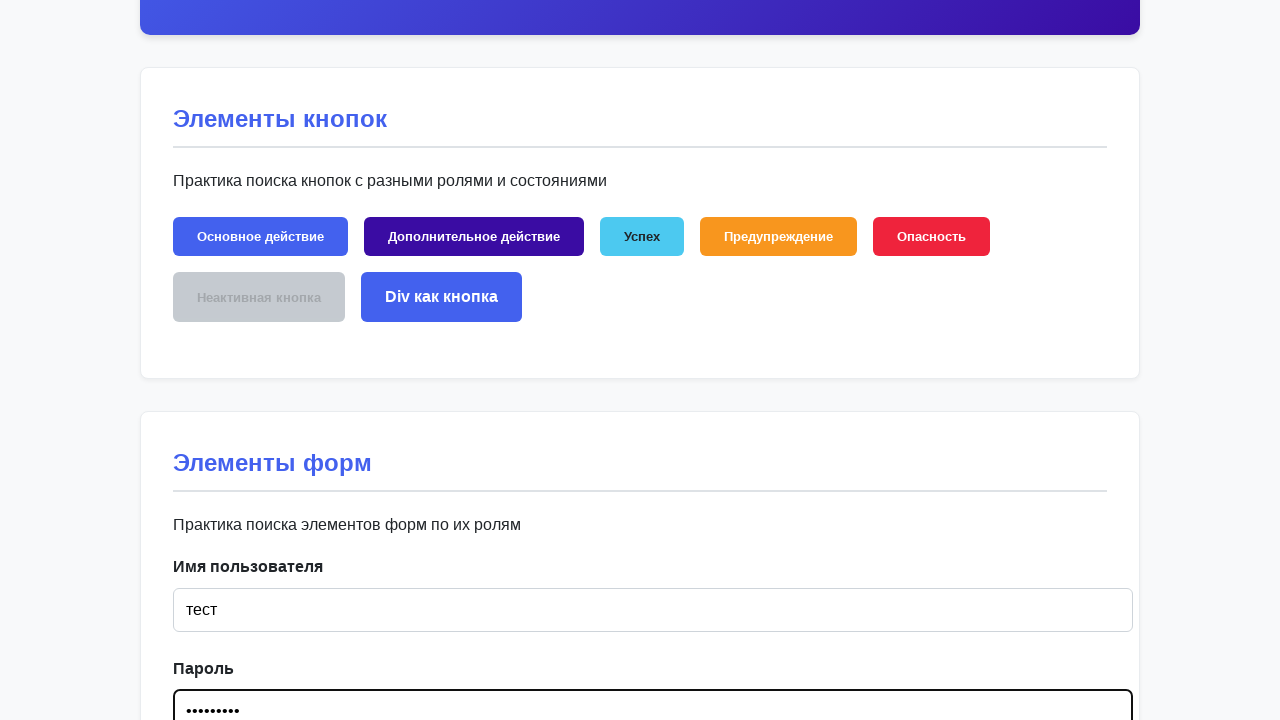

Selected 'ru' from country dropdown on internal:role=combobox[name="Страна"i]
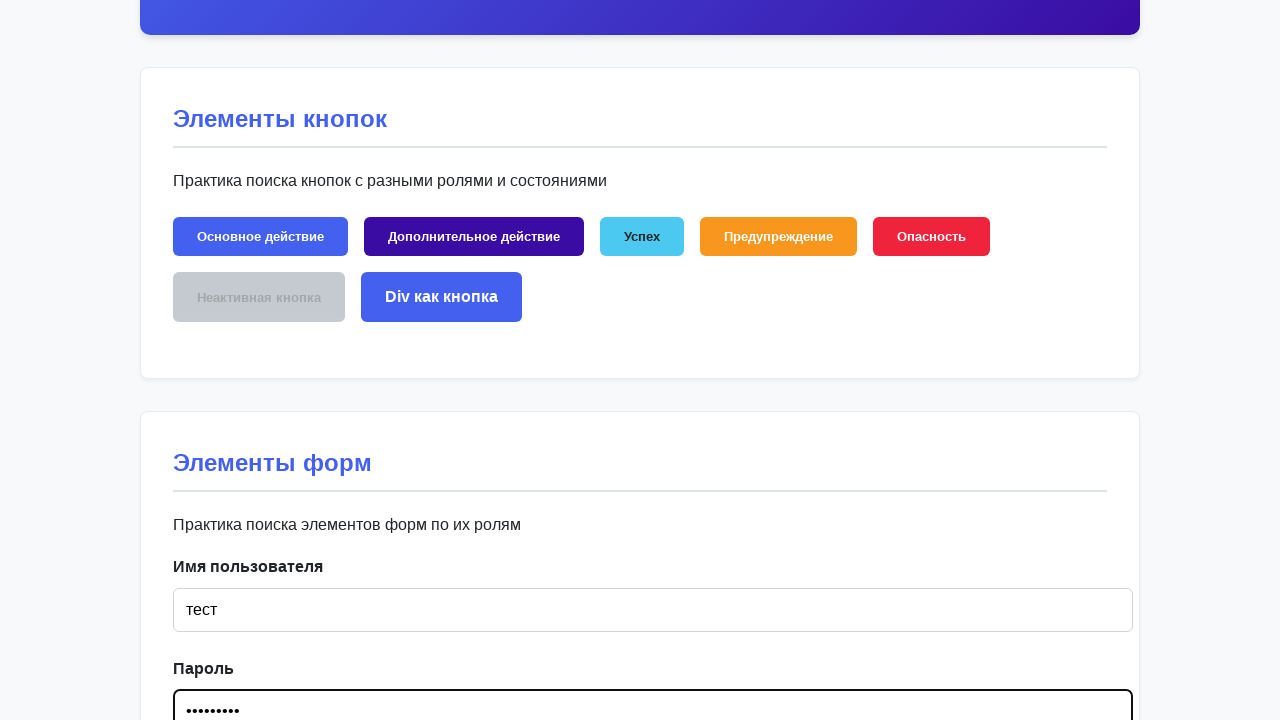

Clicked submit button to send form at (232, 360) on internal:role=button[name="Отправить"i]
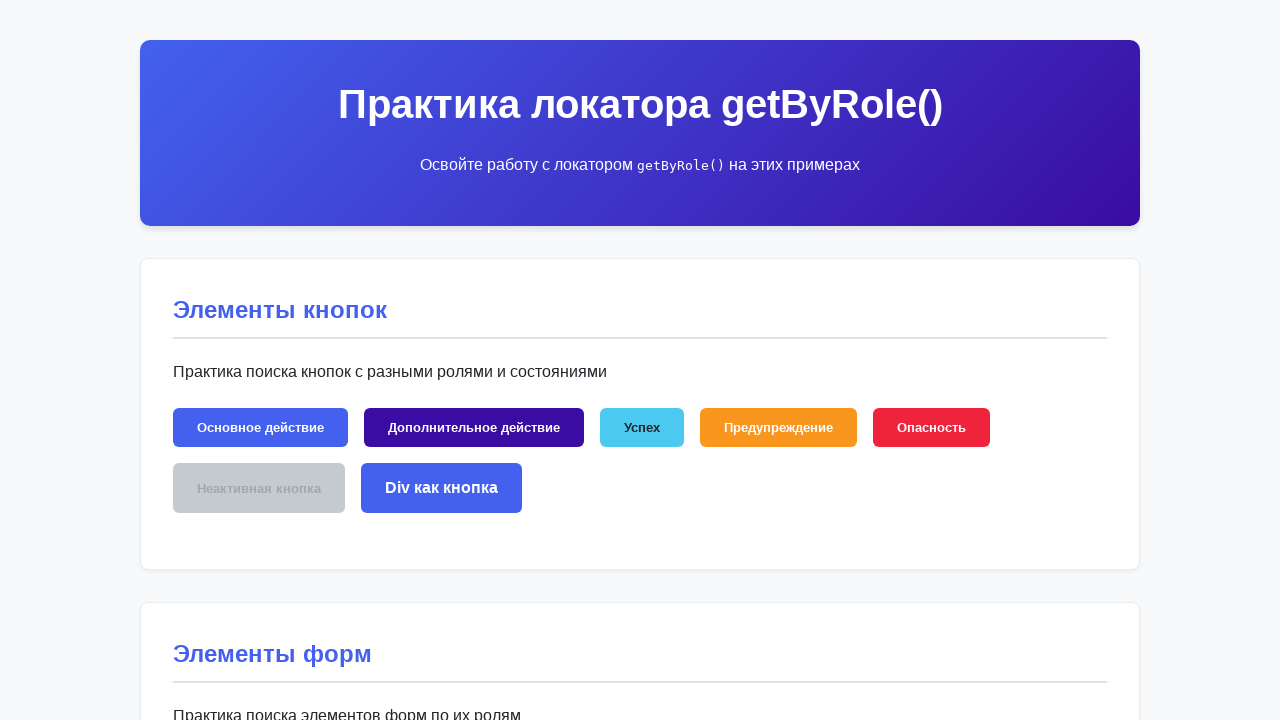

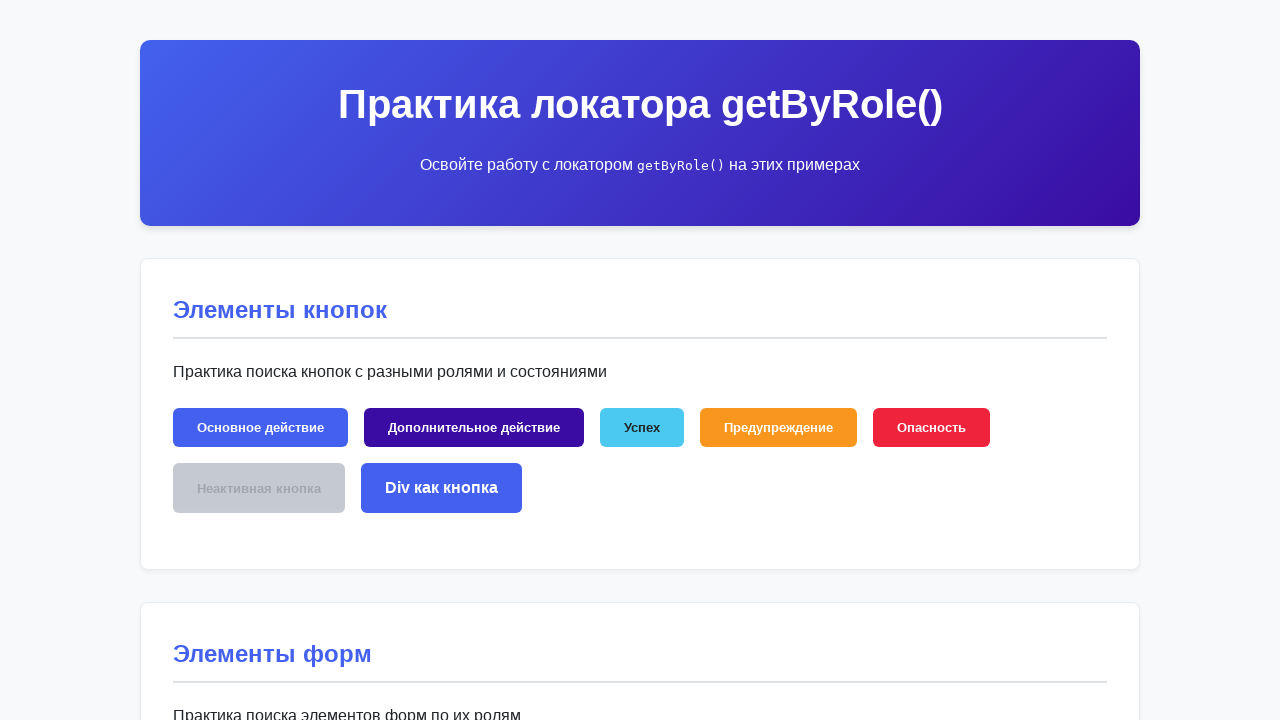